Sets a value in an input field and then clears it, verifying the field is empty

Starting URL: http://guinea-pig.webdriver.io/

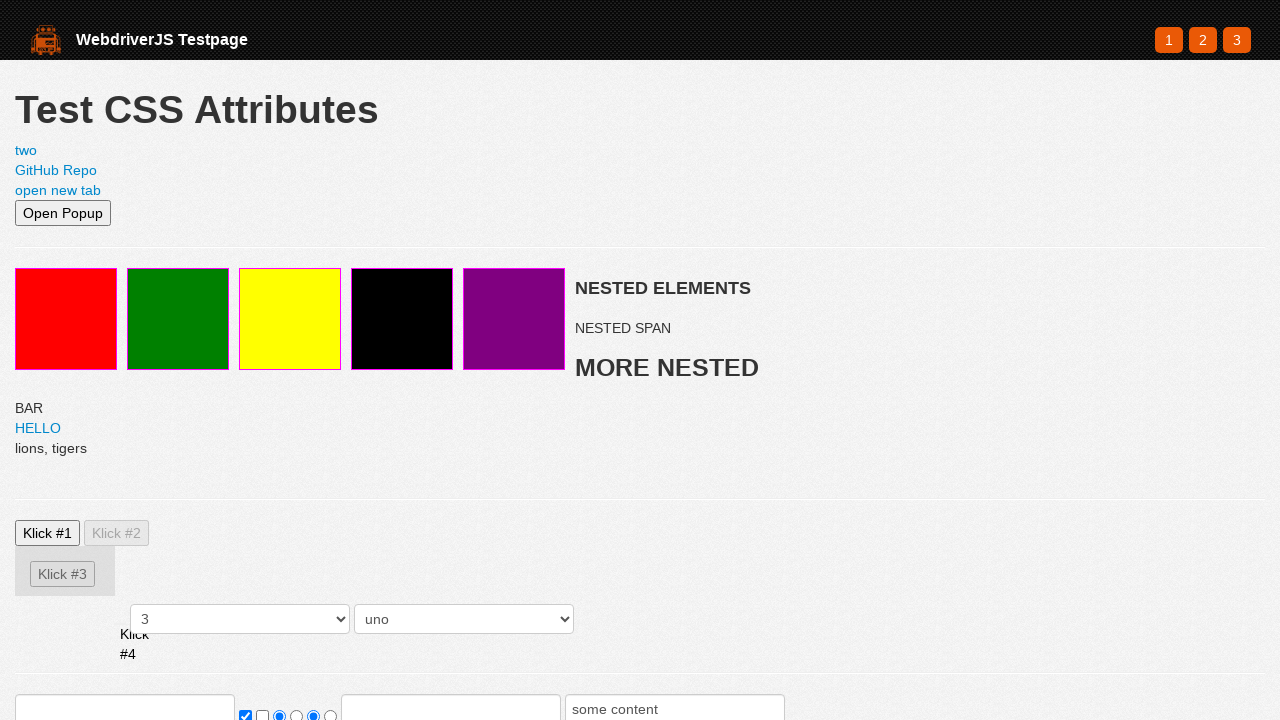

Filled input field with 'test' on //html/body/section/form/input[1]
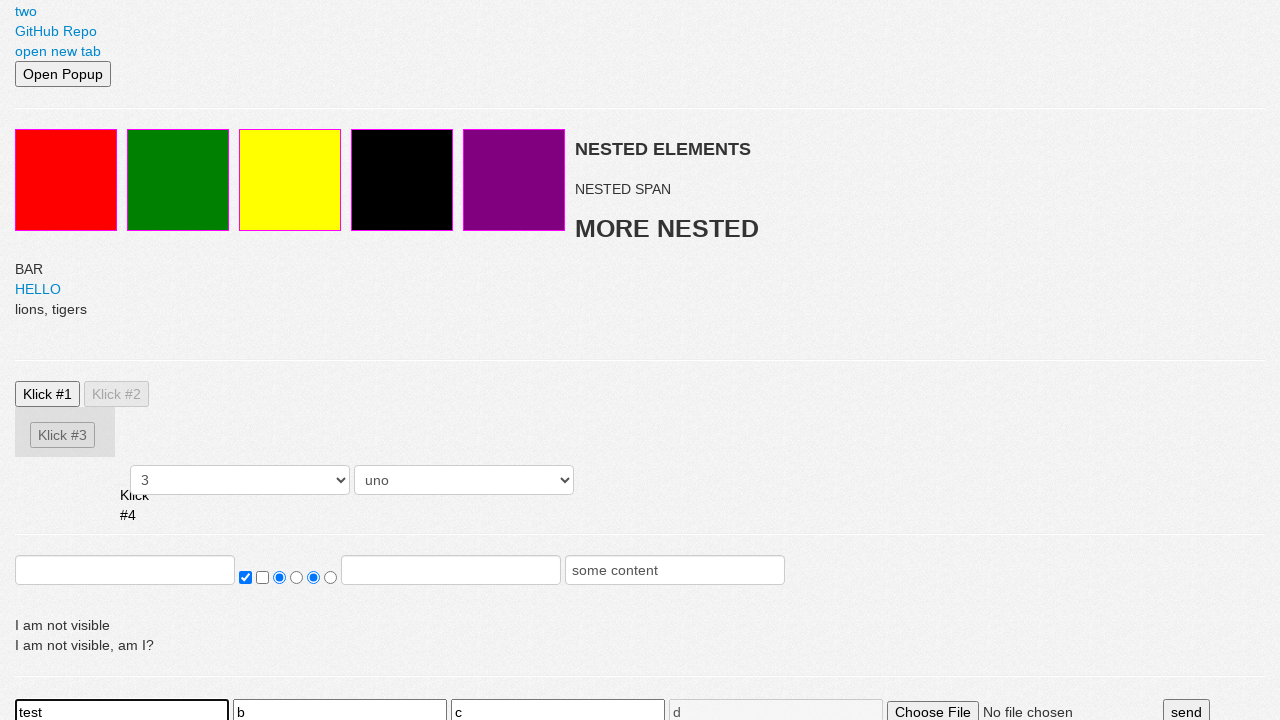

Cleared the input field by setting value to empty string on //html/body/section/form/input[1]
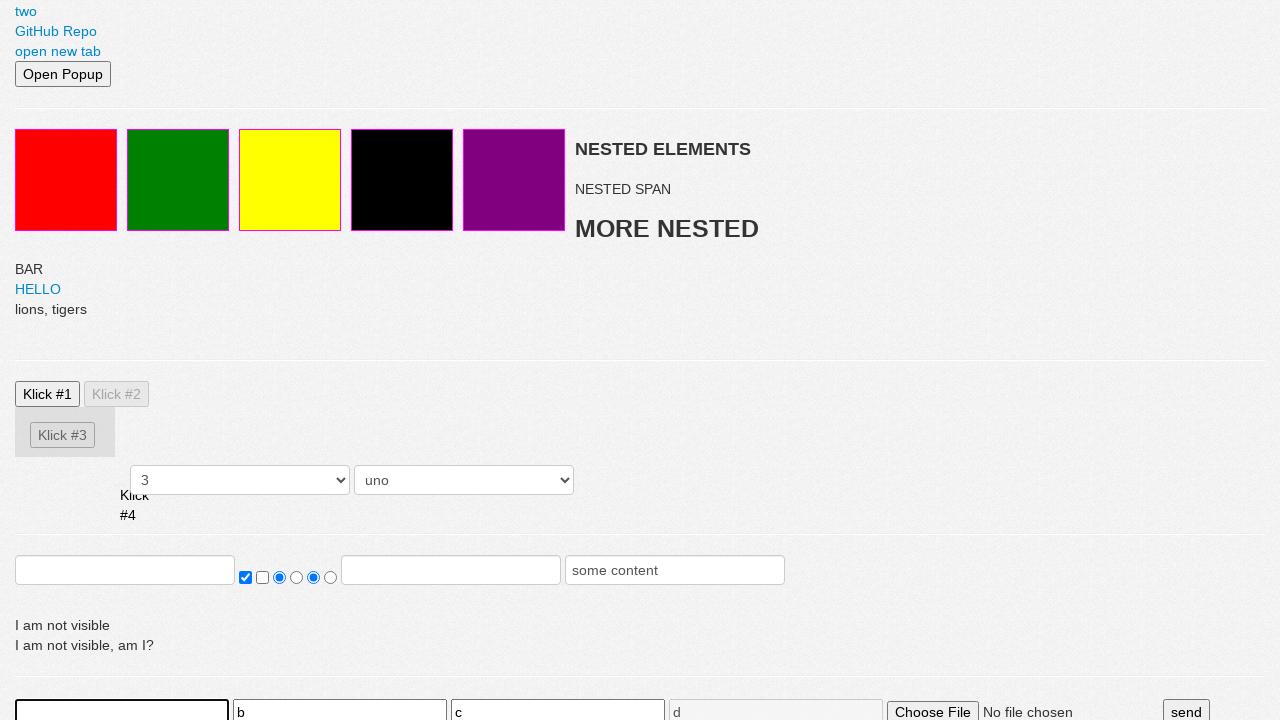

Verified input field is empty
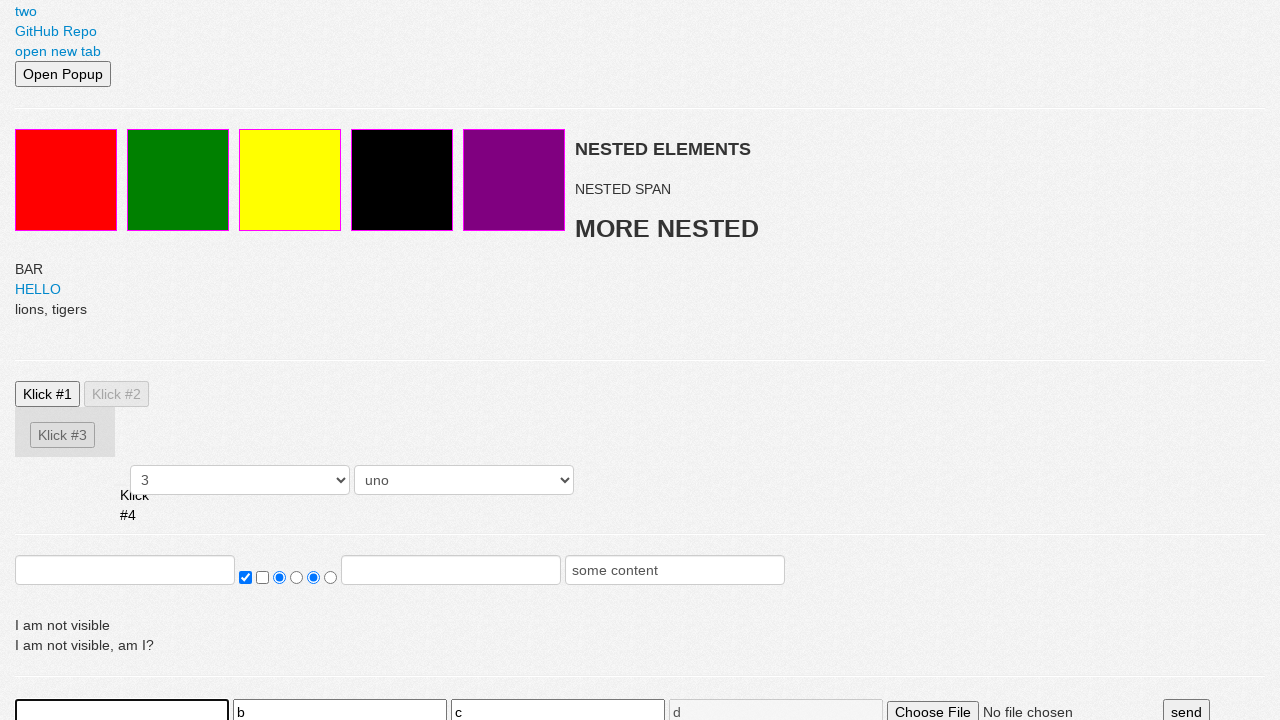

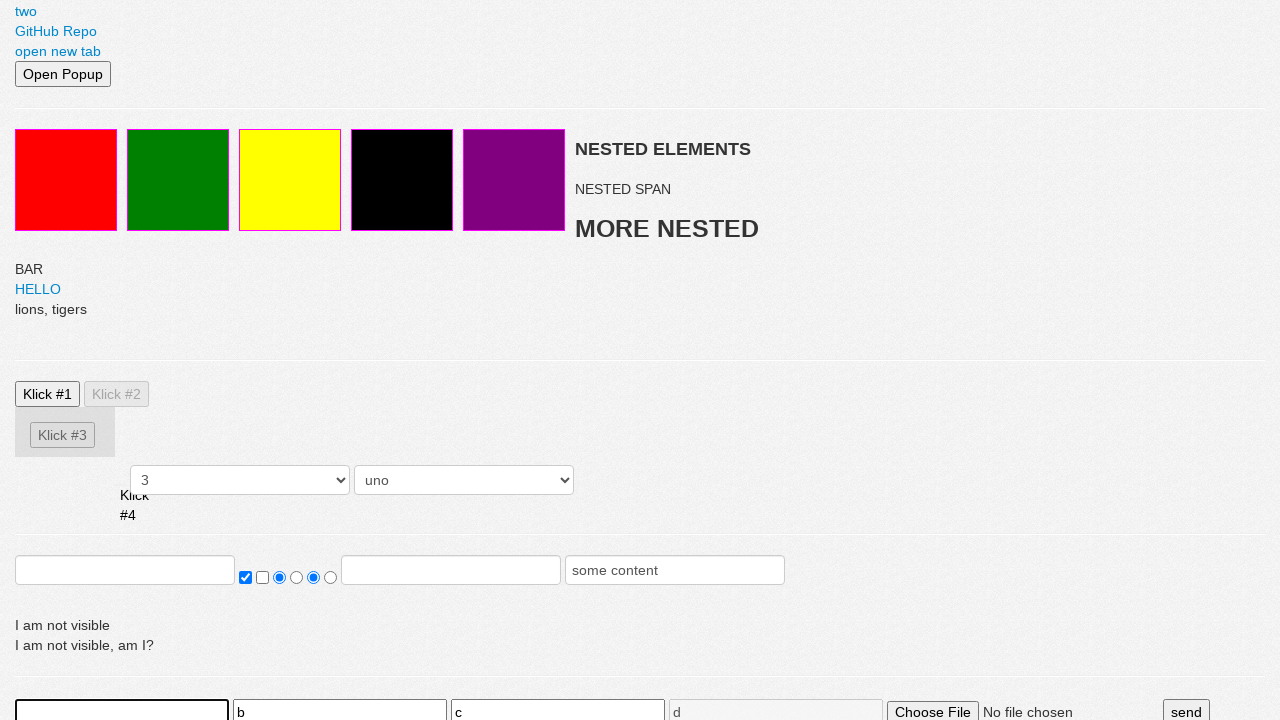